Tests browser back and forward navigation between pages

Starting URL: https://divscout.app#dashboard

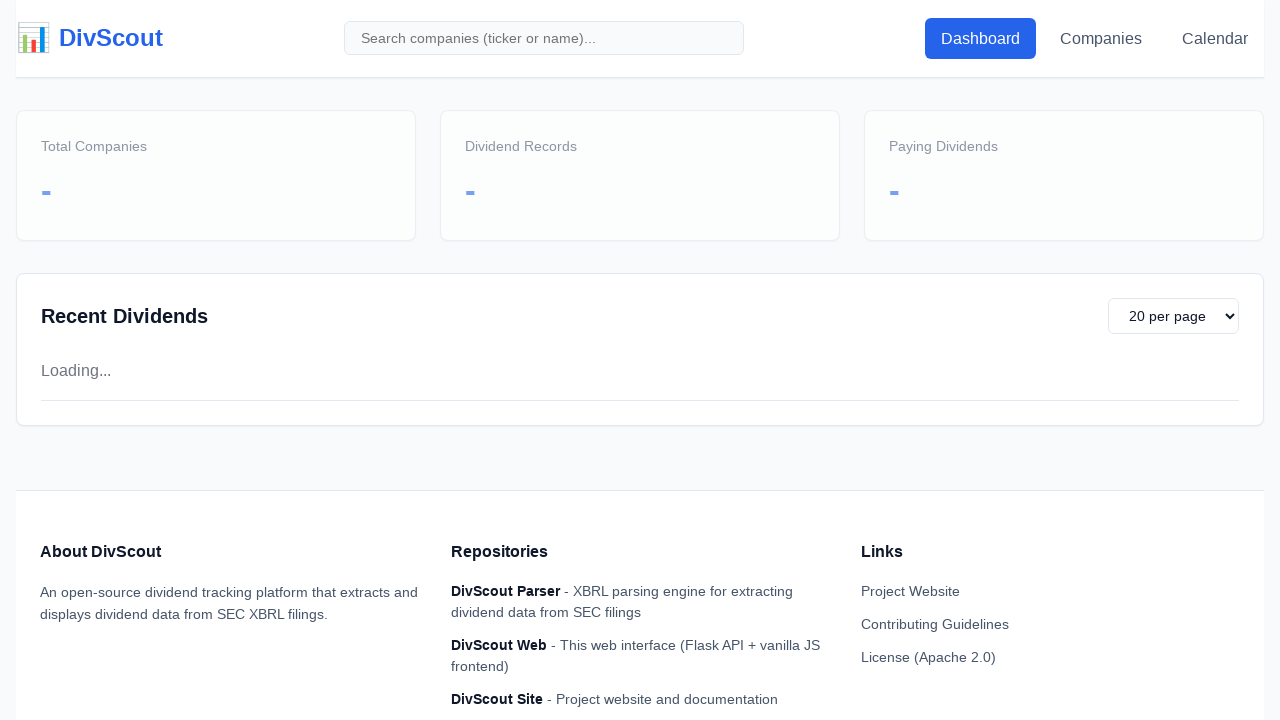

Waited 500ms for page to stabilize
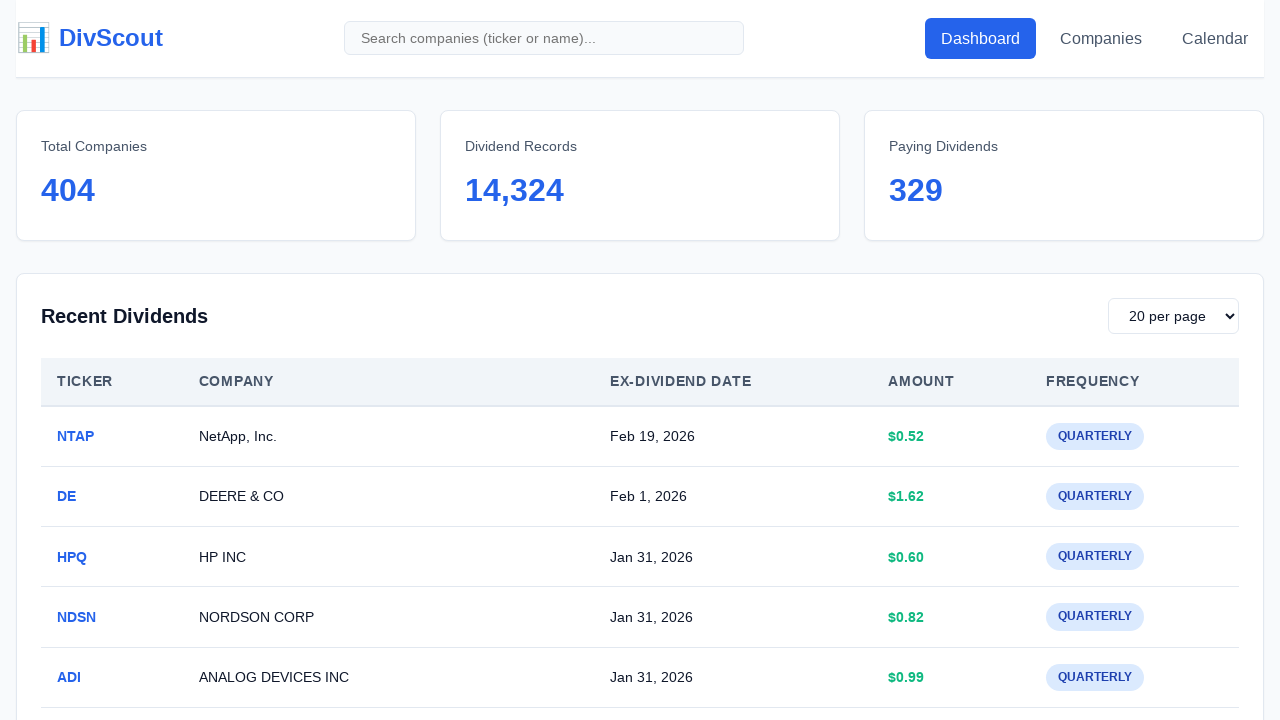

Clicked companies page navigation at (1101, 38) on [data-page="companies"]
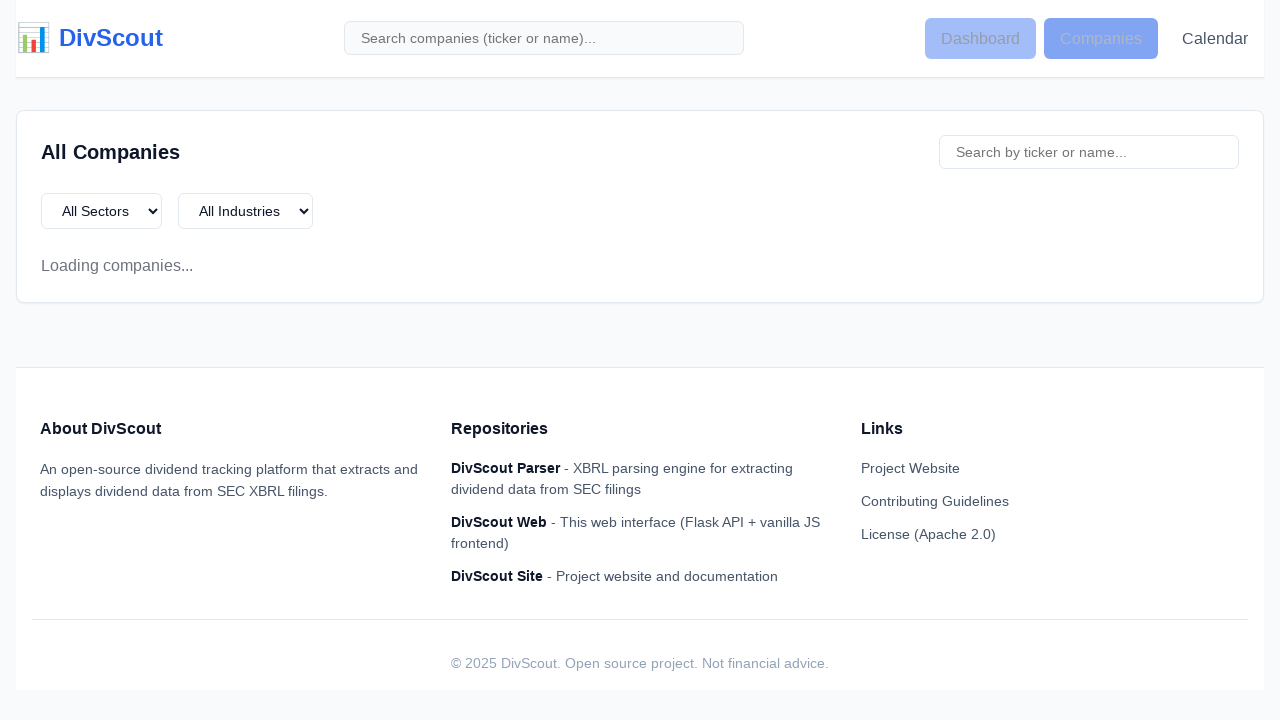

Waited 500ms for companies page to load
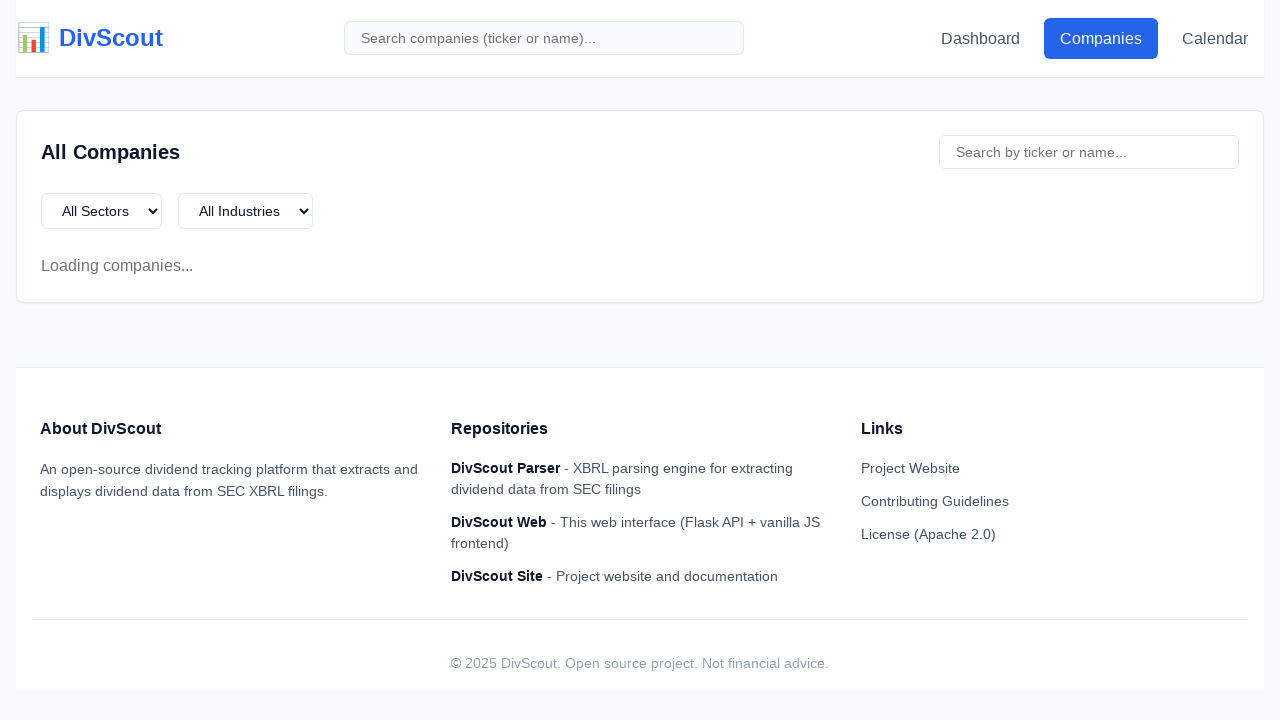

Clicked calendar page navigation at (1215, 38) on [data-page="calendar"]
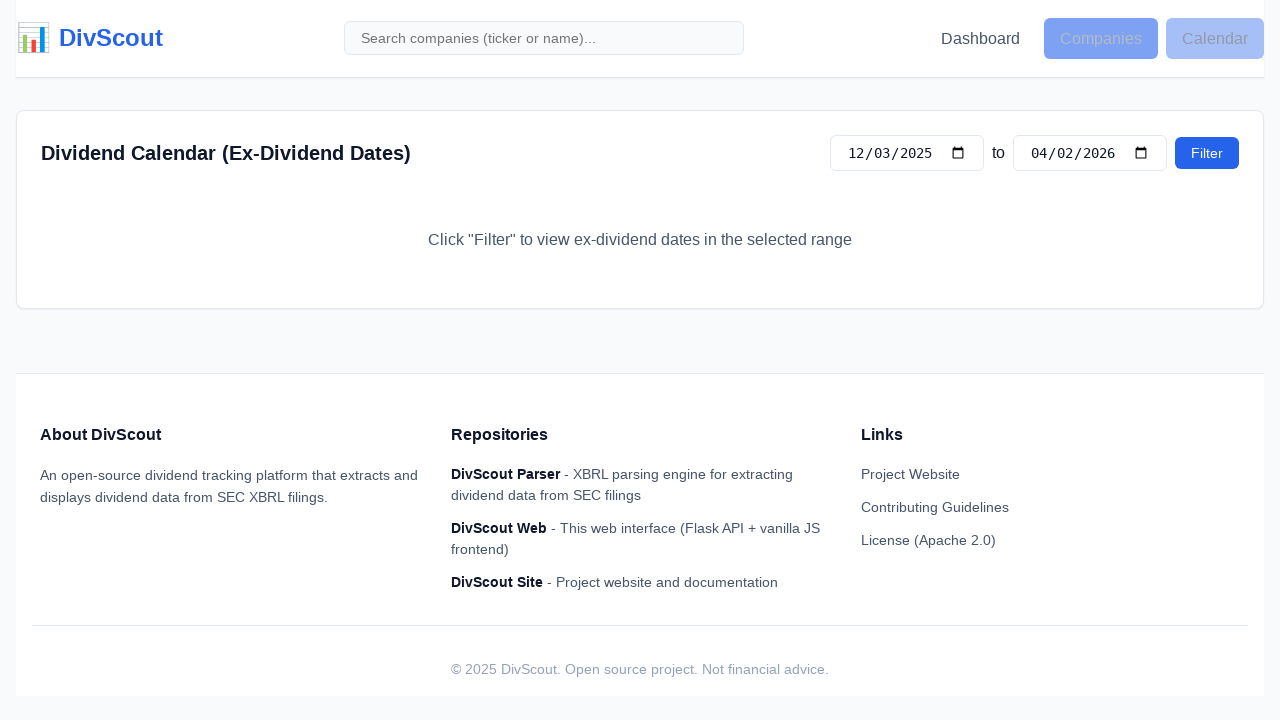

Waited 500ms for calendar page to load
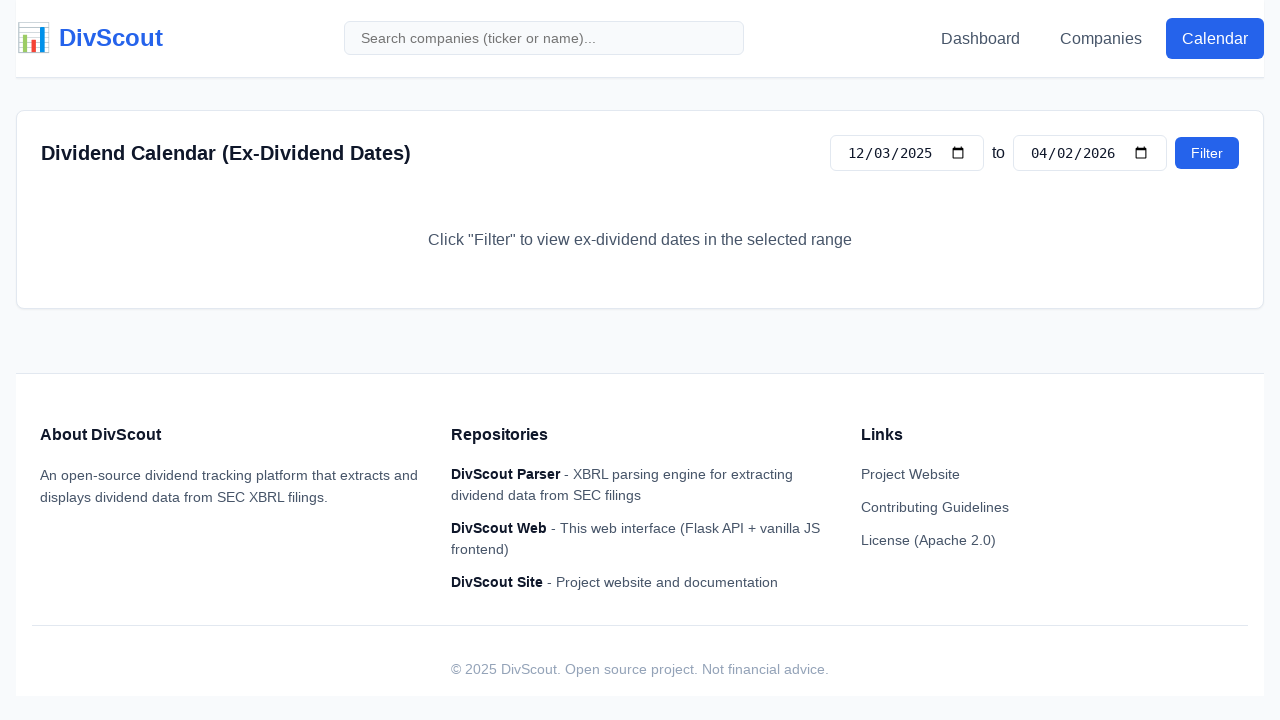

Navigated back to previous page (companies)
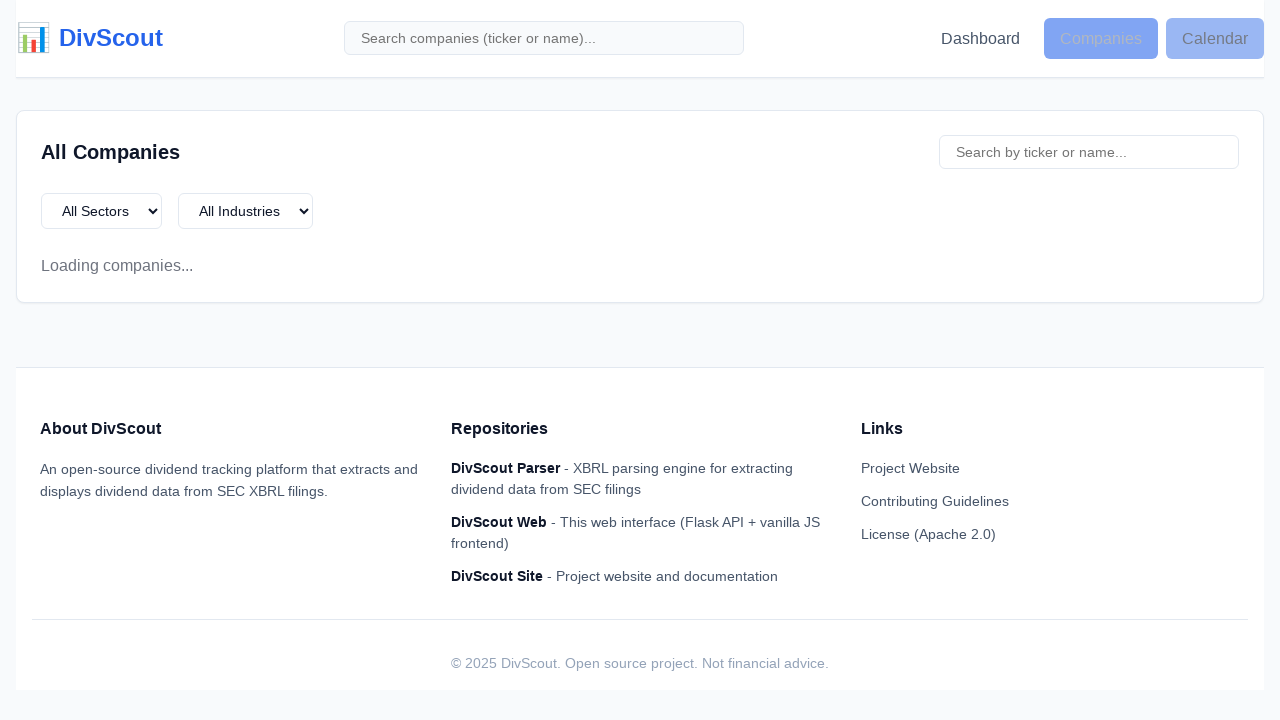

Waited 500ms for page to stabilize after back navigation
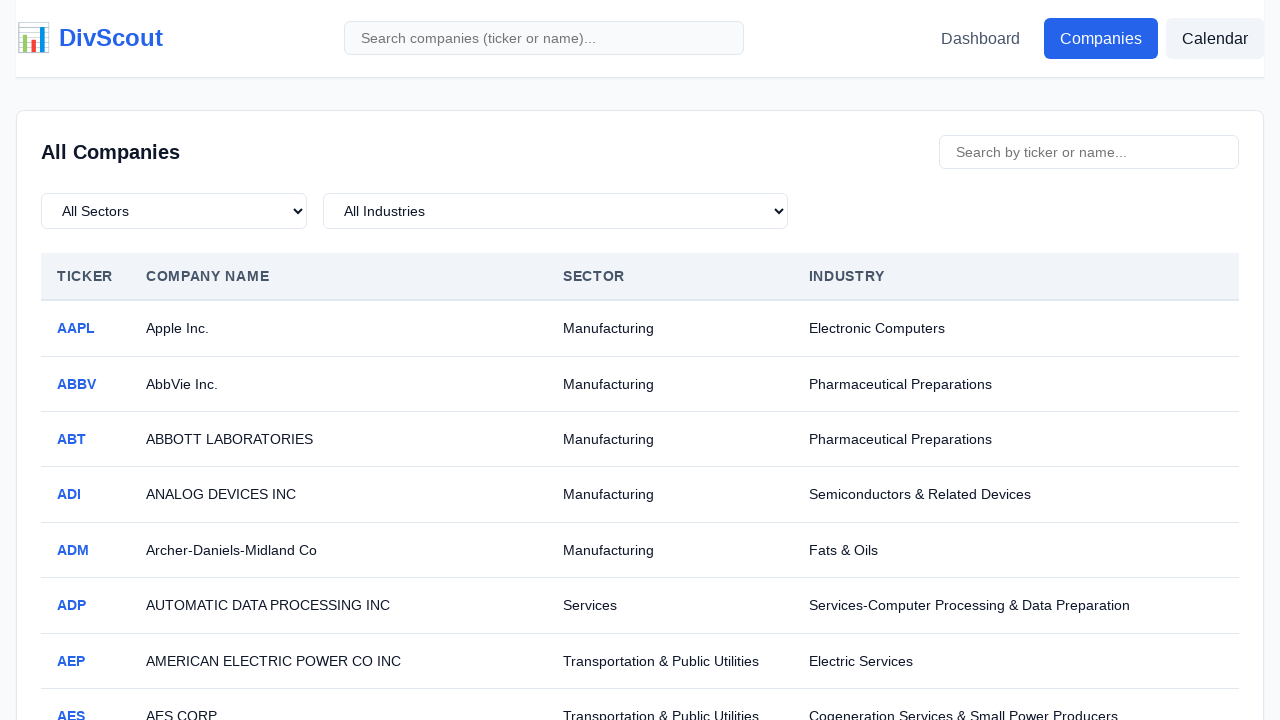

Verified companies page is active
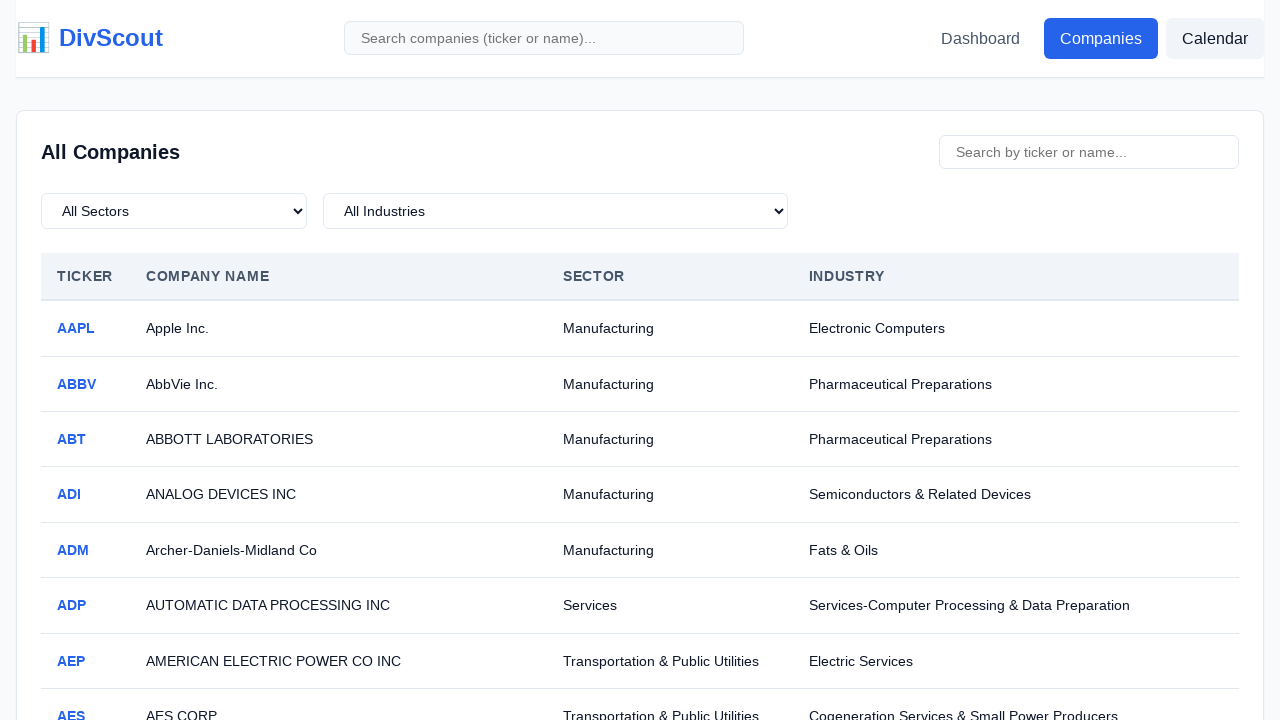

Navigated back to previous page (dashboard)
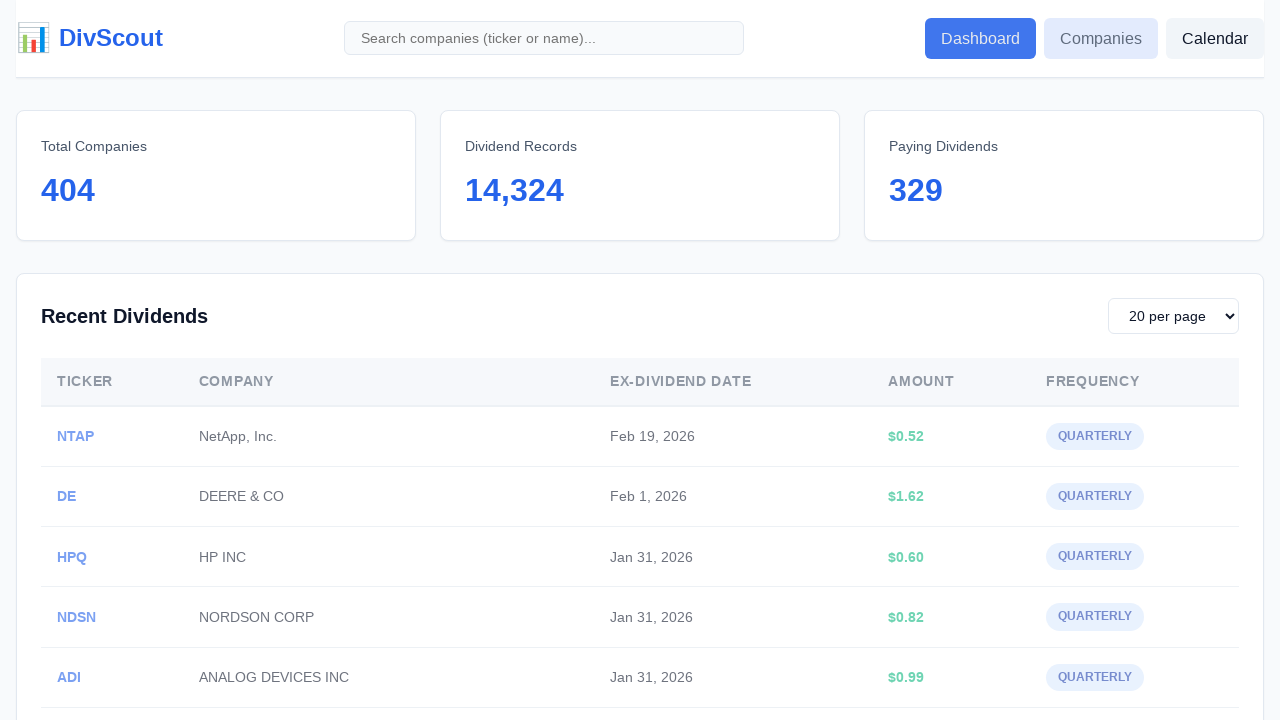

Waited 500ms for page to stabilize after second back navigation
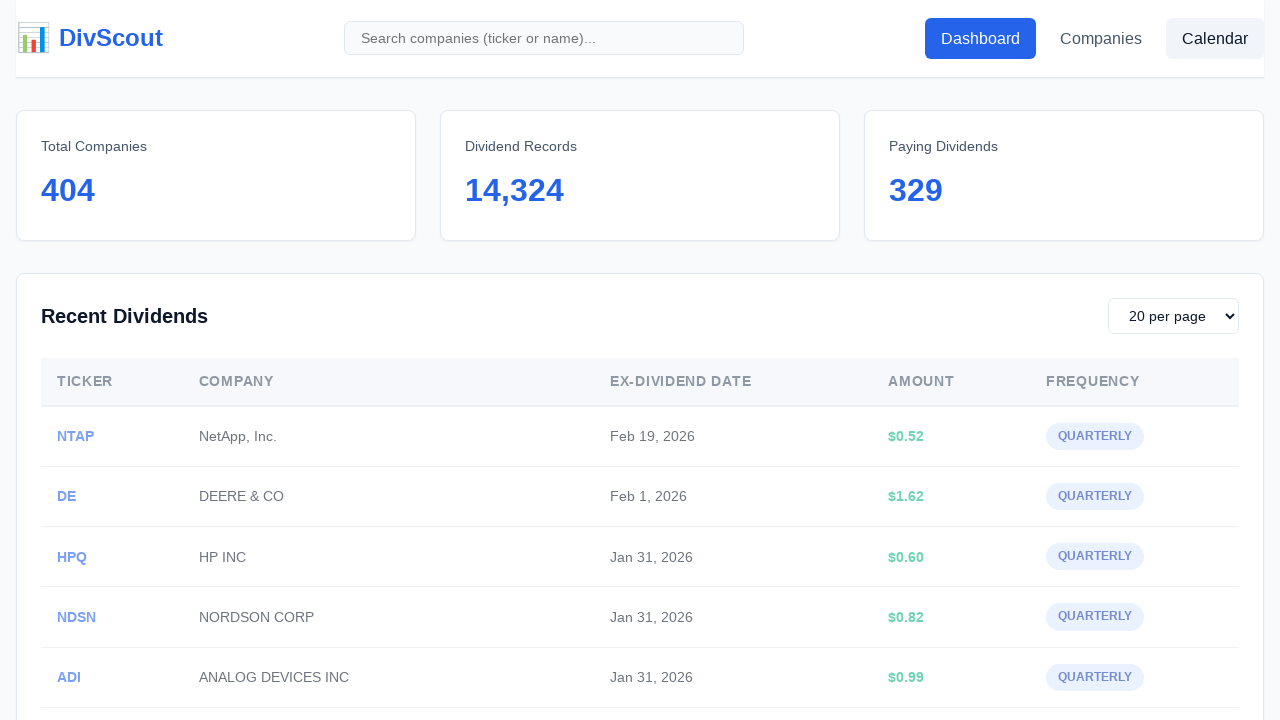

Verified dashboard page is active
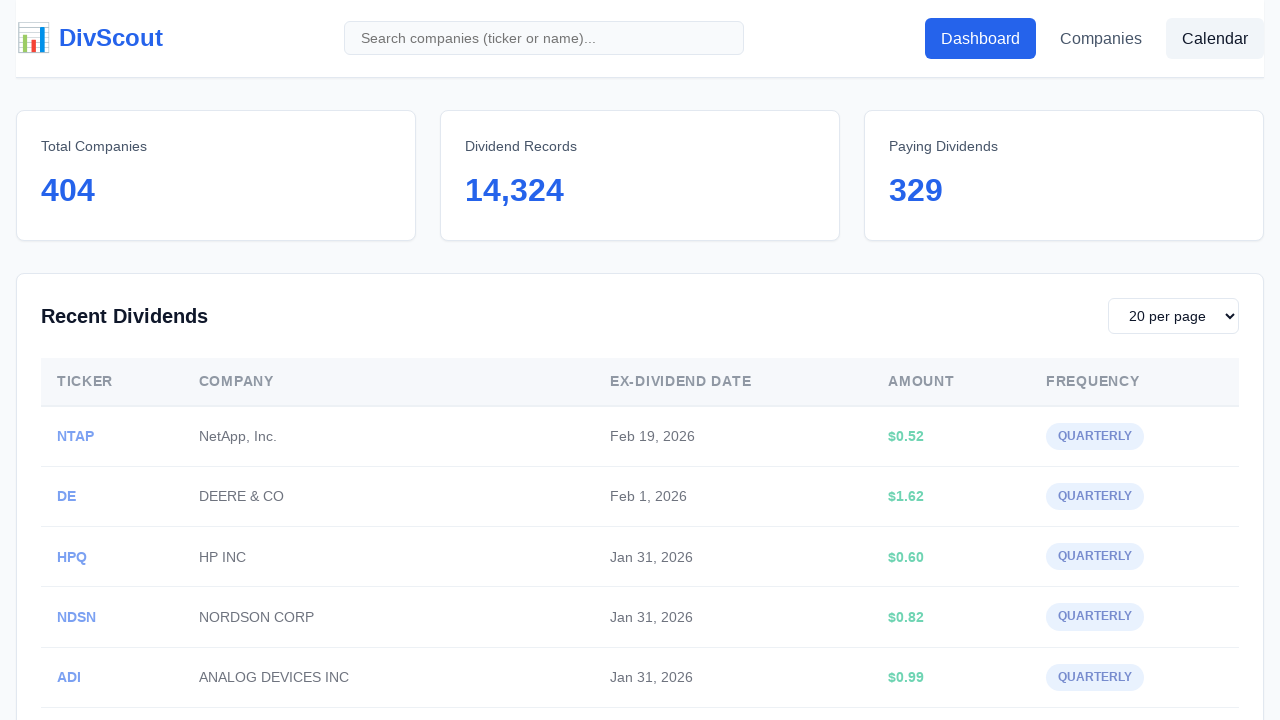

Navigated forward to next page (companies)
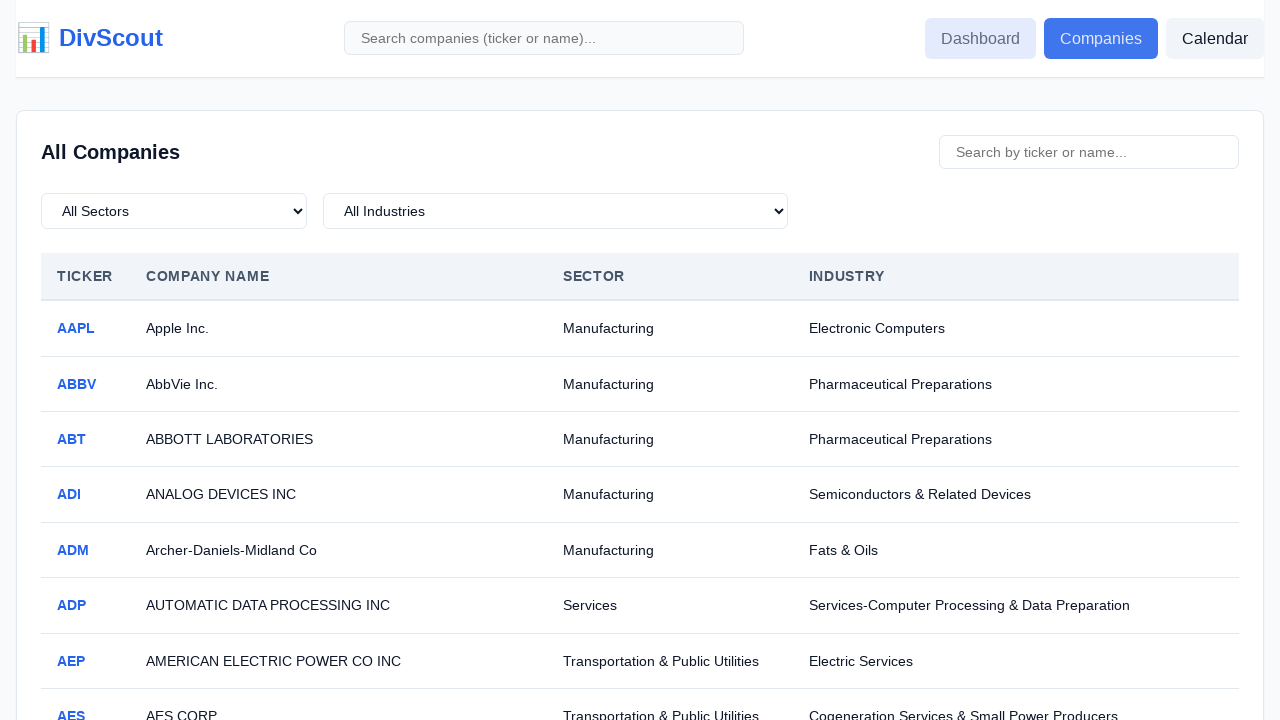

Waited 500ms for page to stabilize after forward navigation
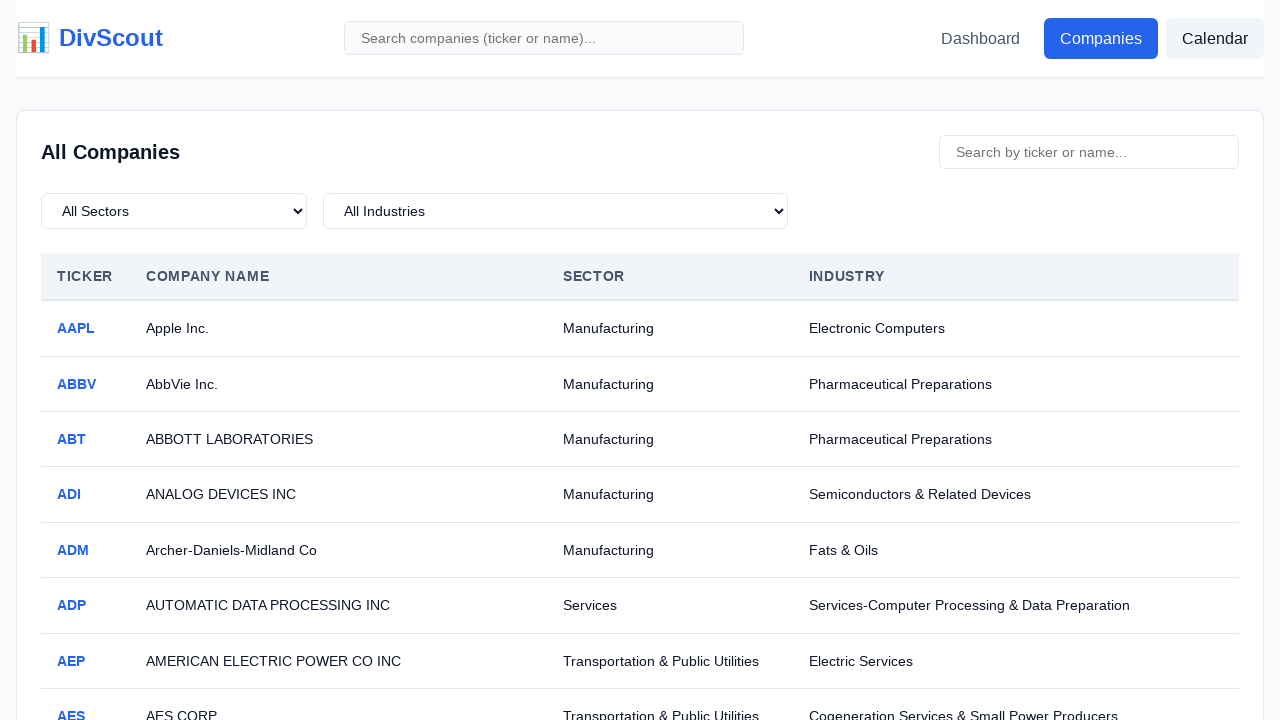

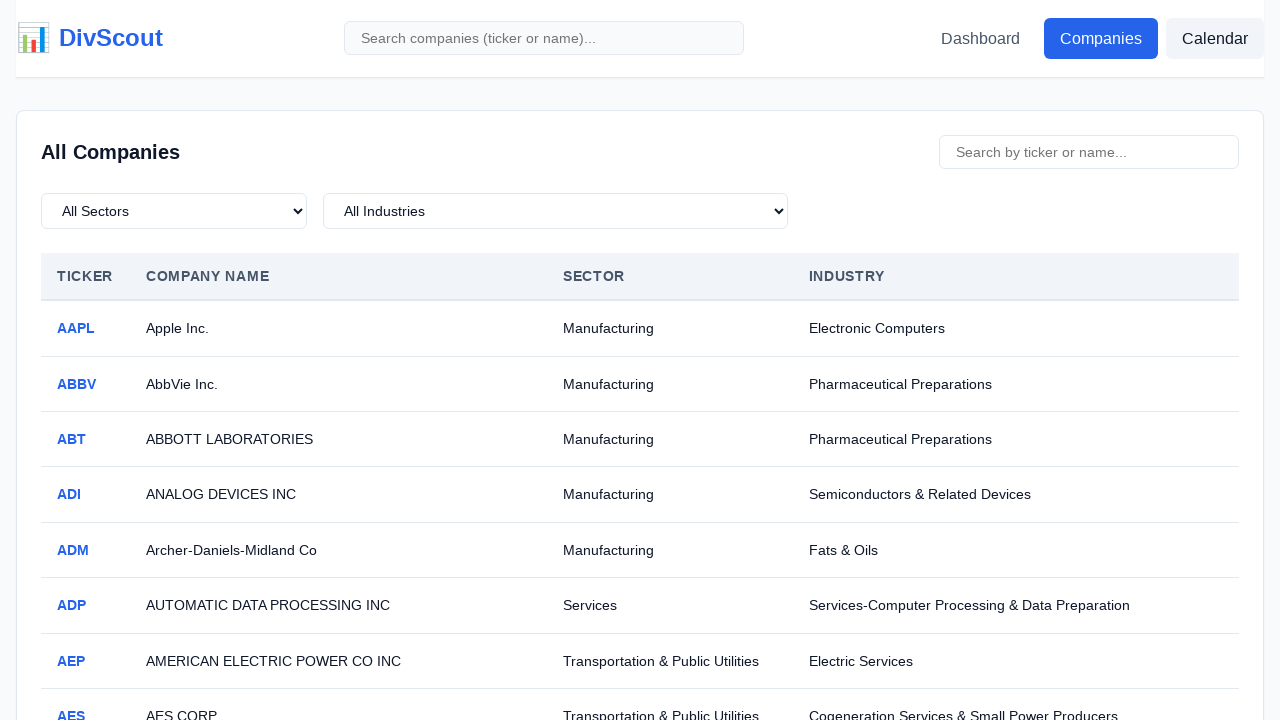